Tests input field functionality by entering a numeric value, clearing it, and entering a different value

Starting URL: http://the-internet.herokuapp.com/inputs

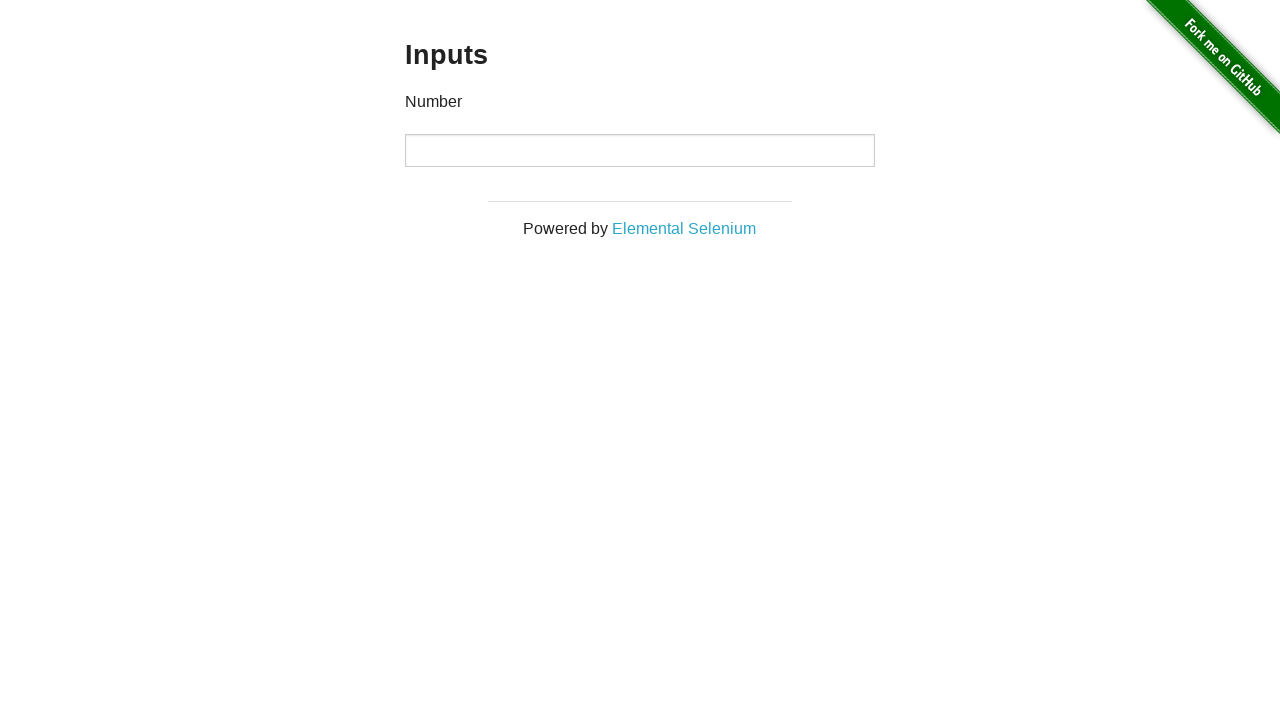

Entered numeric value 1000 into input field on input
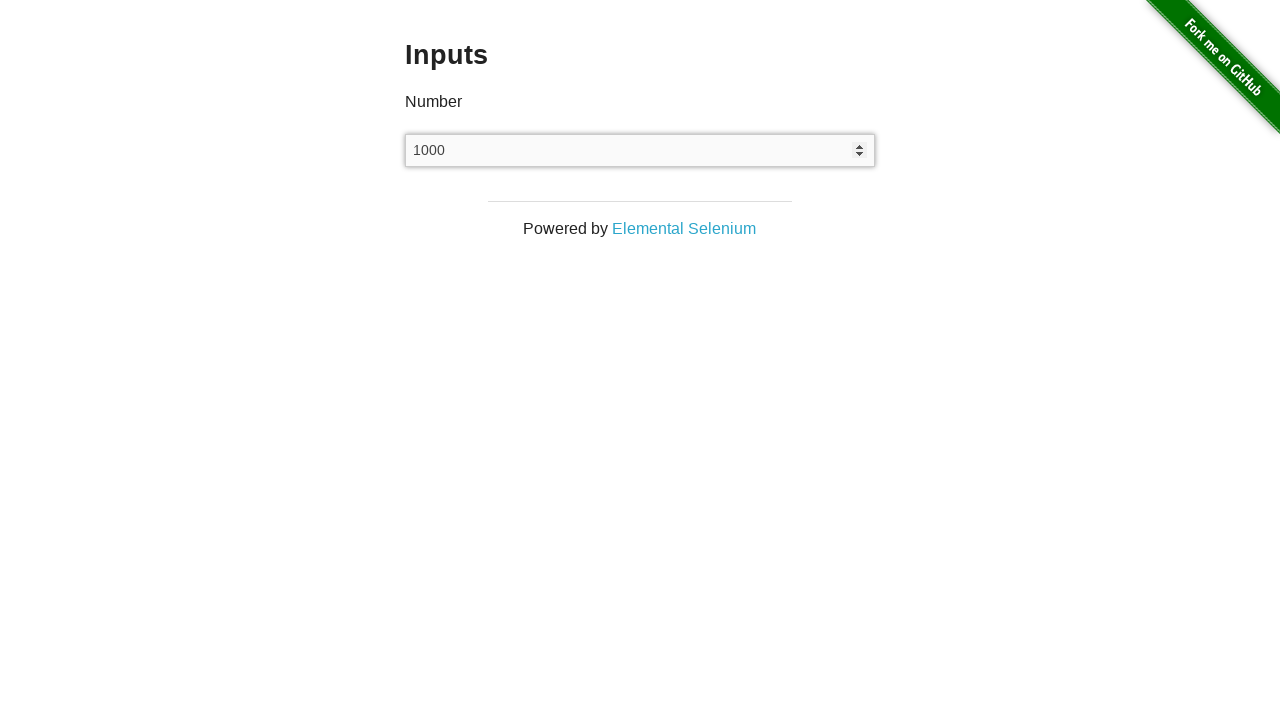

Cleared the input field on input
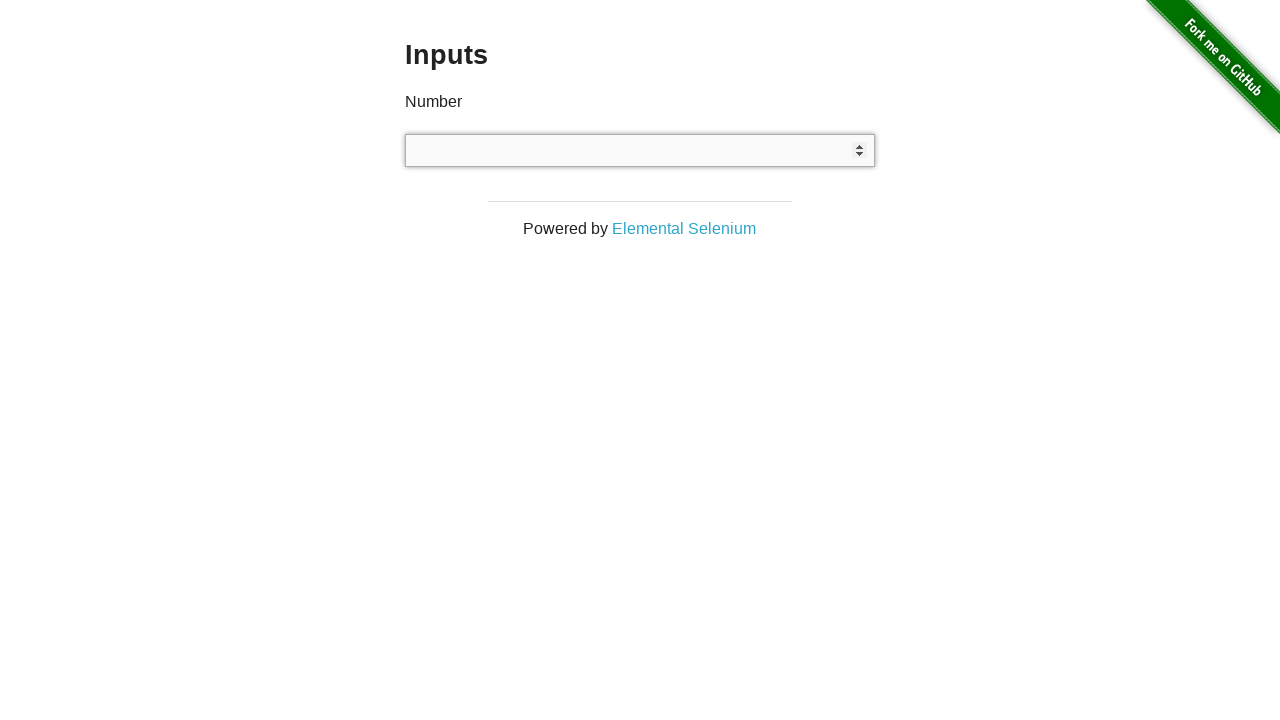

Entered numeric value 999 into input field on input
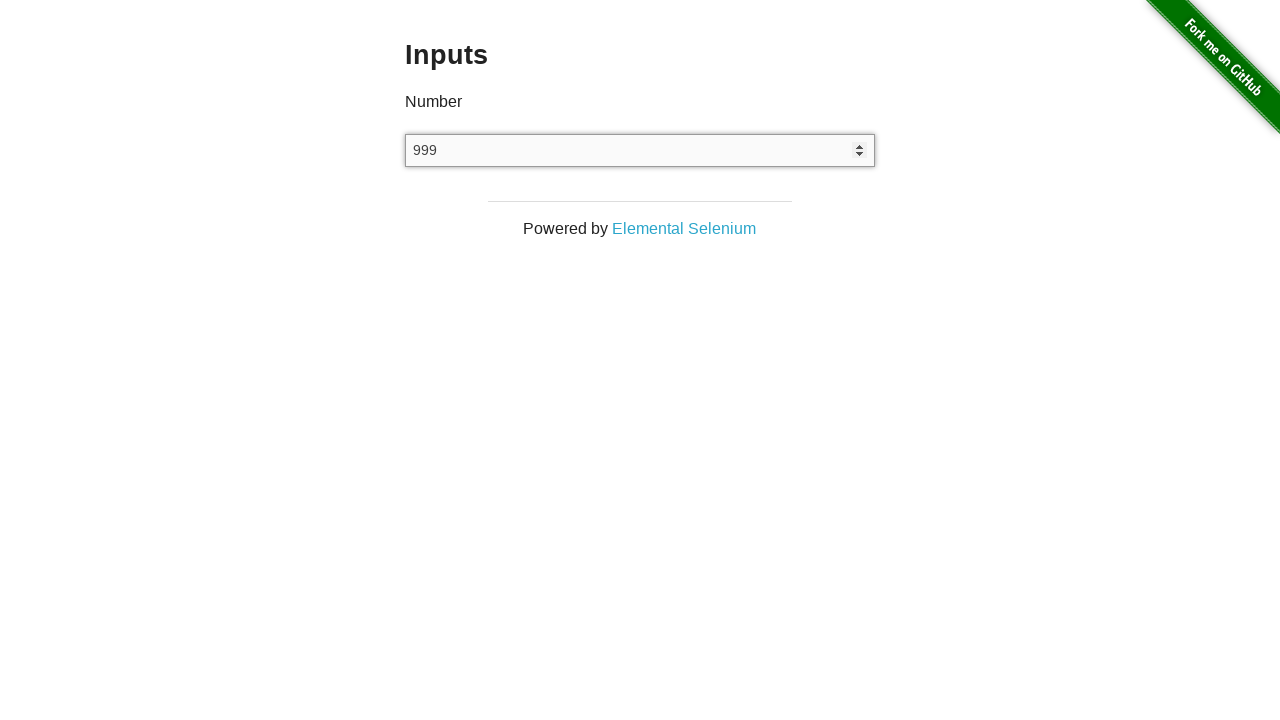

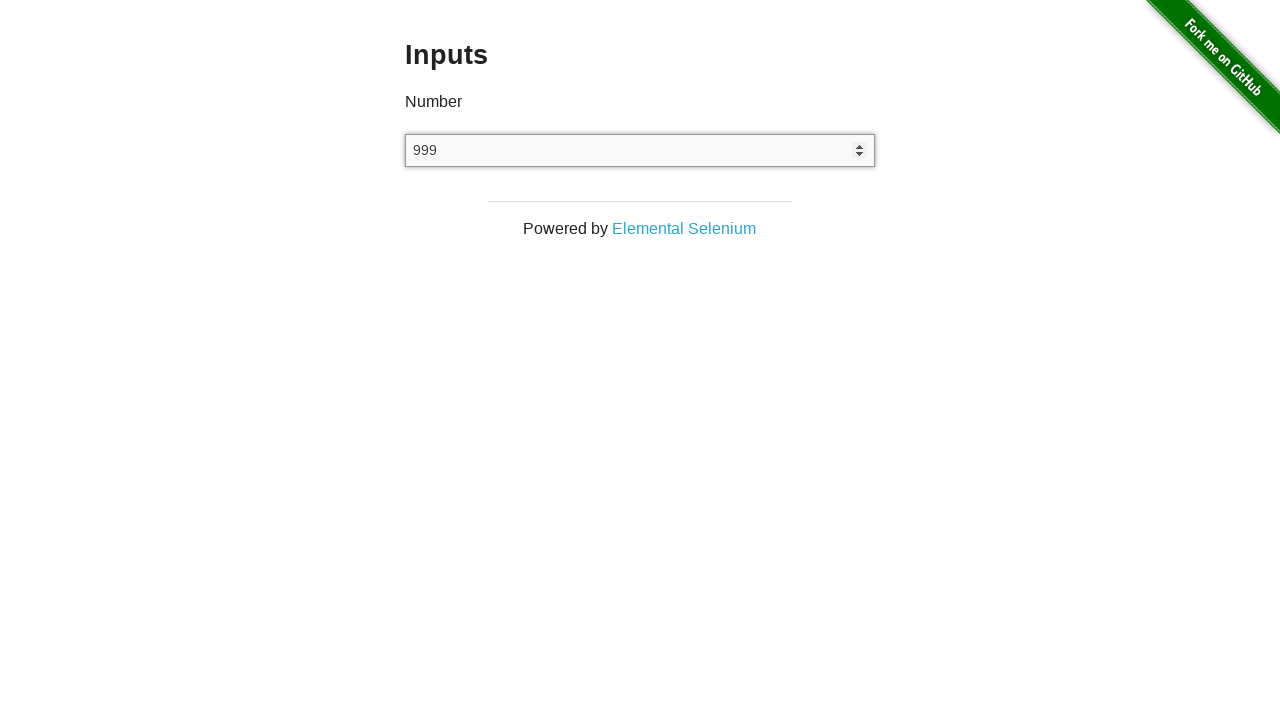